Tests focusing on a DOM element and verifying focus class is applied

Starting URL: https://example.cypress.io/commands/actions

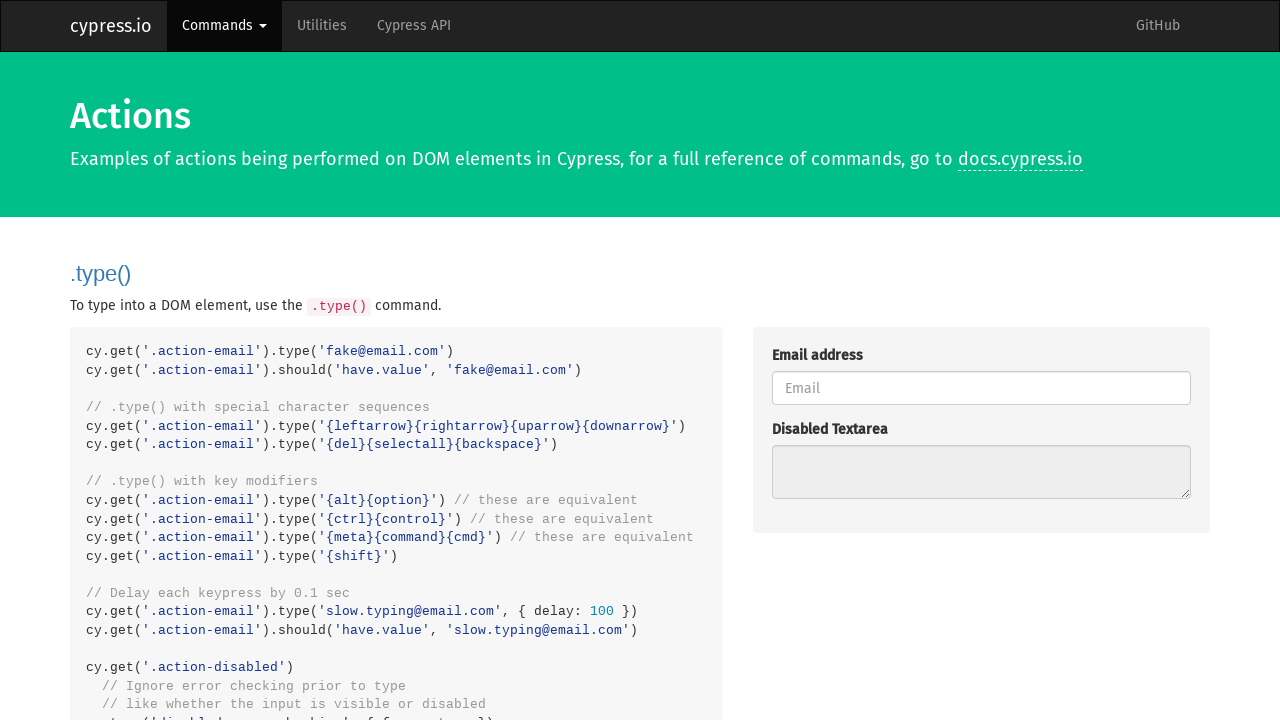

Navigated to actions commands page
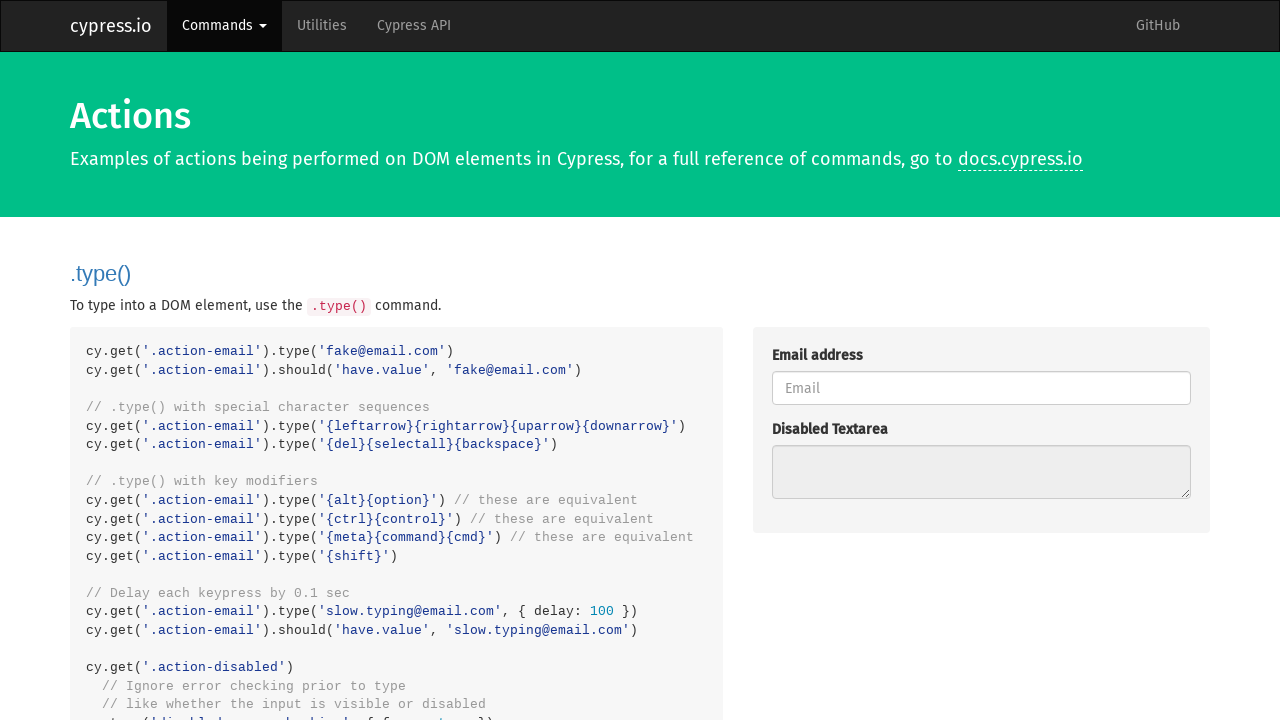

Focused on .action-focus DOM element on .action-focus
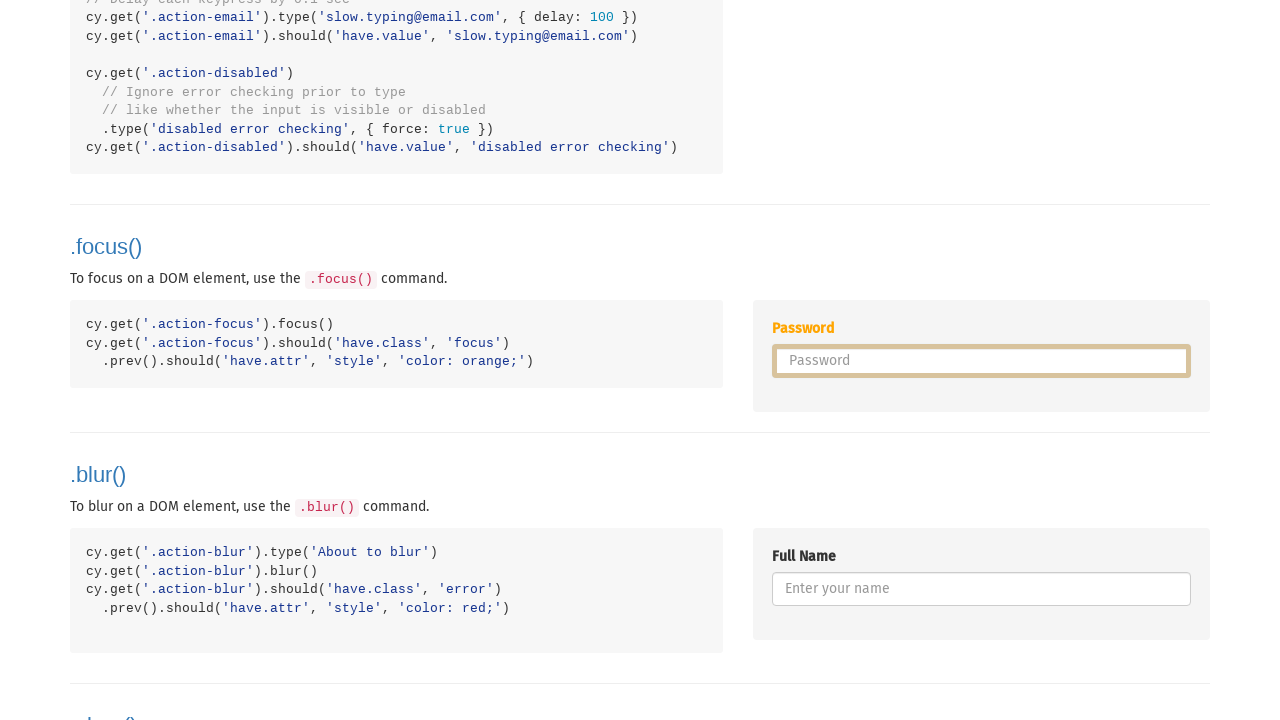

Verified focus class is applied to the element
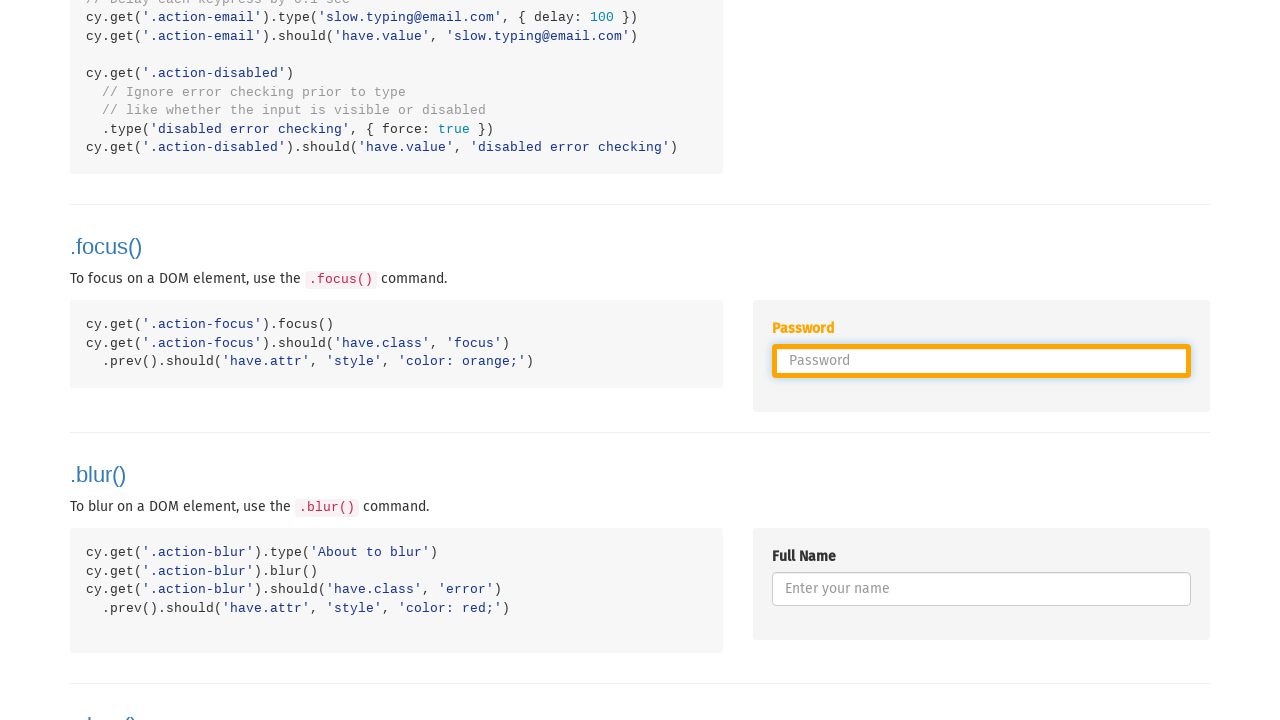

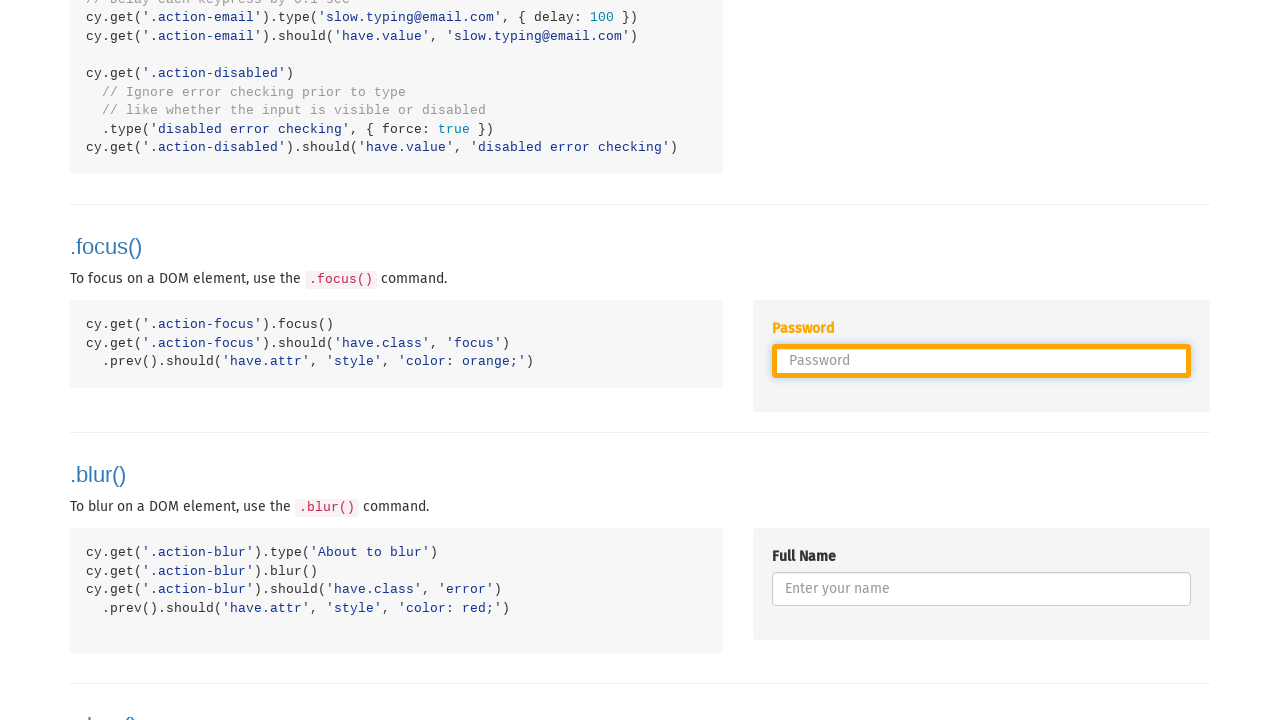